Tests autosuggest/autocomplete functionality by typing a partial country name, waiting for suggestions to appear, and selecting "India" from the dropdown options.

Starting URL: https://rahulshettyacademy.com/dropdownsPractise/

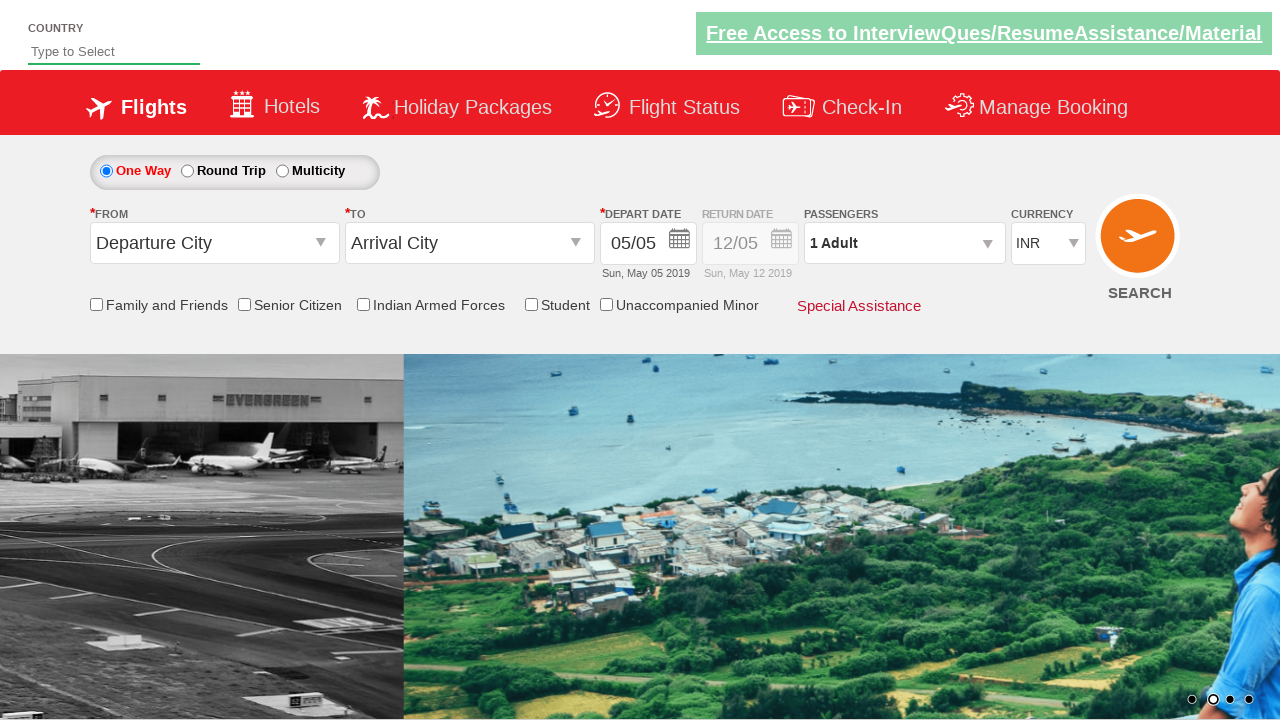

Typed 'ind' into autosuggest field on #autosuggest
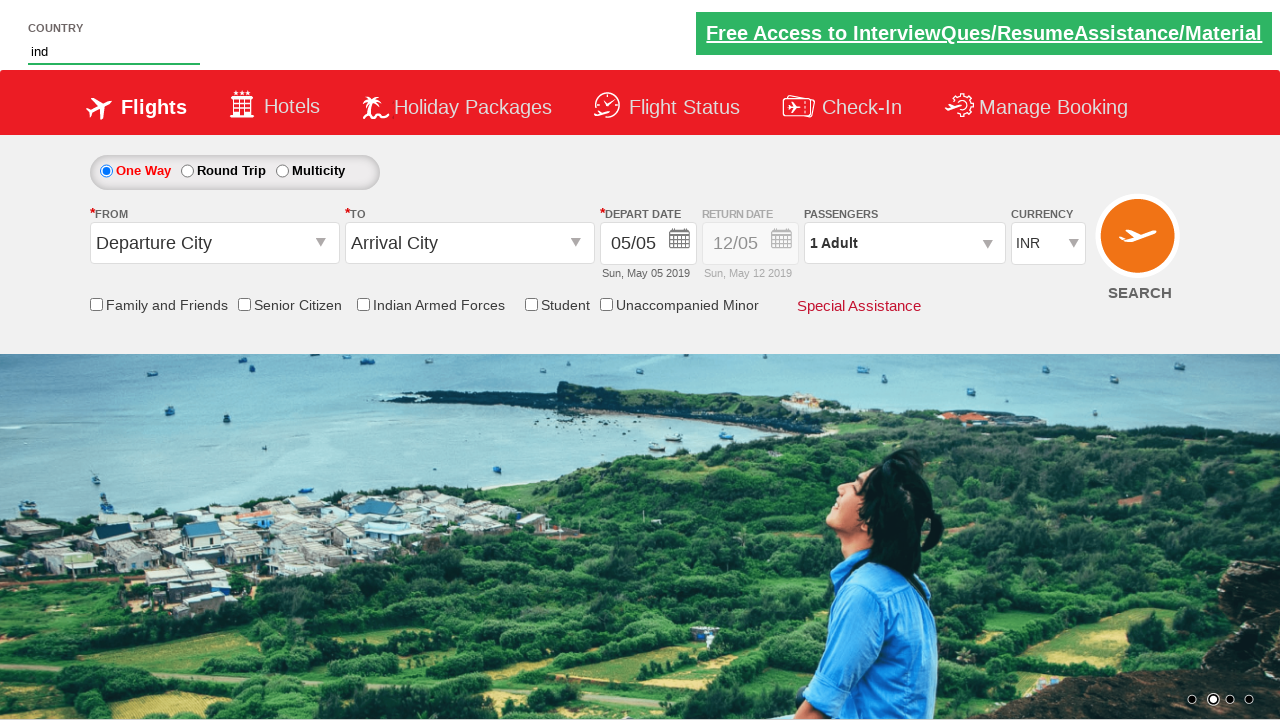

Autocomplete suggestions appeared
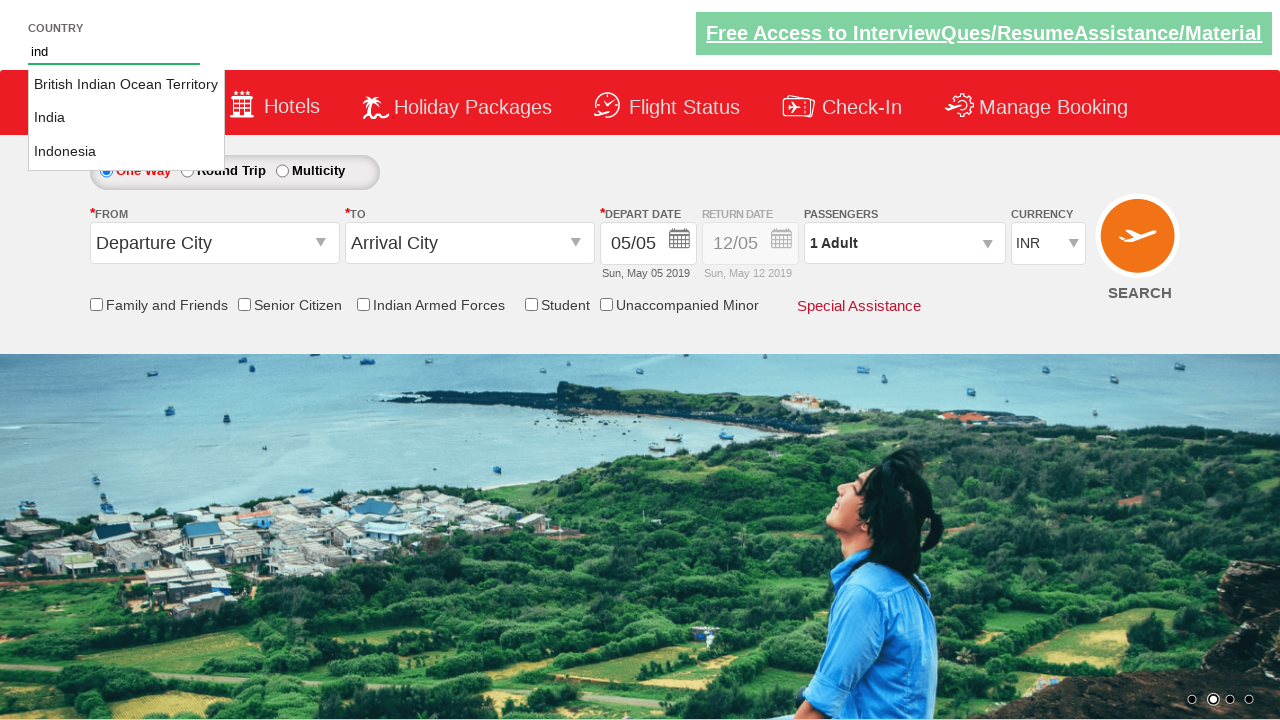

Retrieved all suggestion options from dropdown
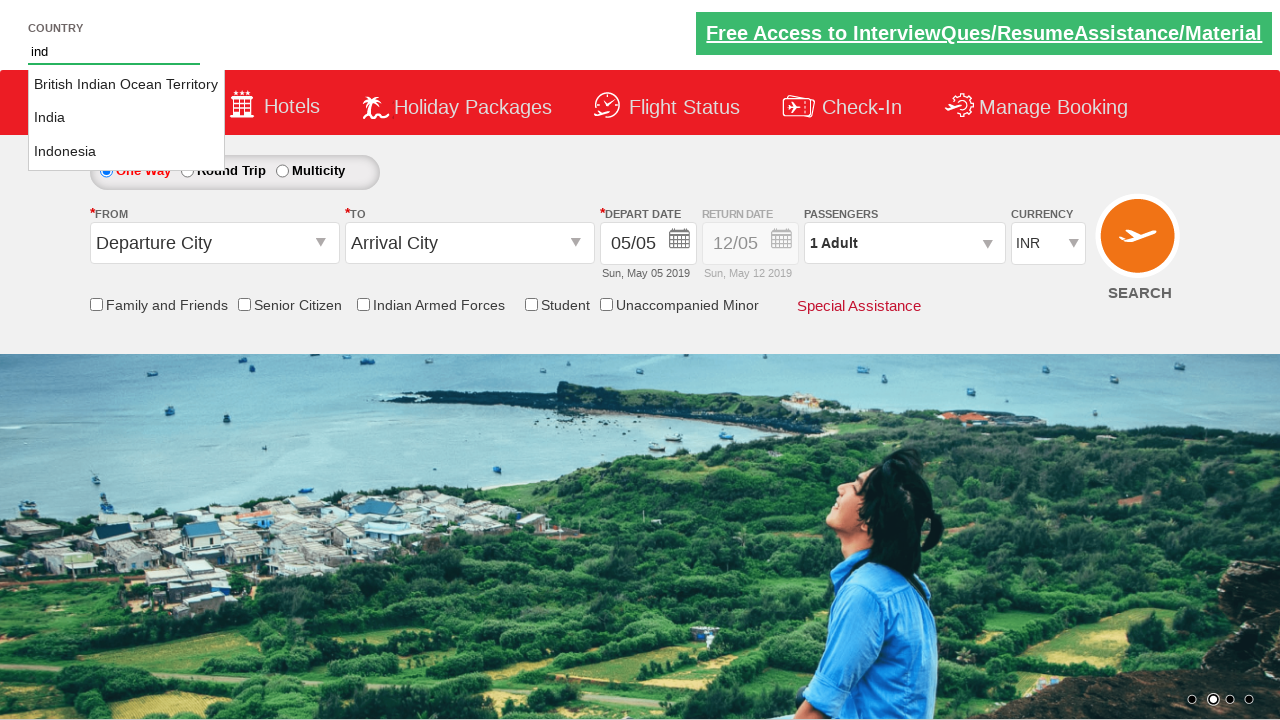

Selected 'India' from autocomplete suggestions at (126, 118) on li.ui-menu-item a >> nth=1
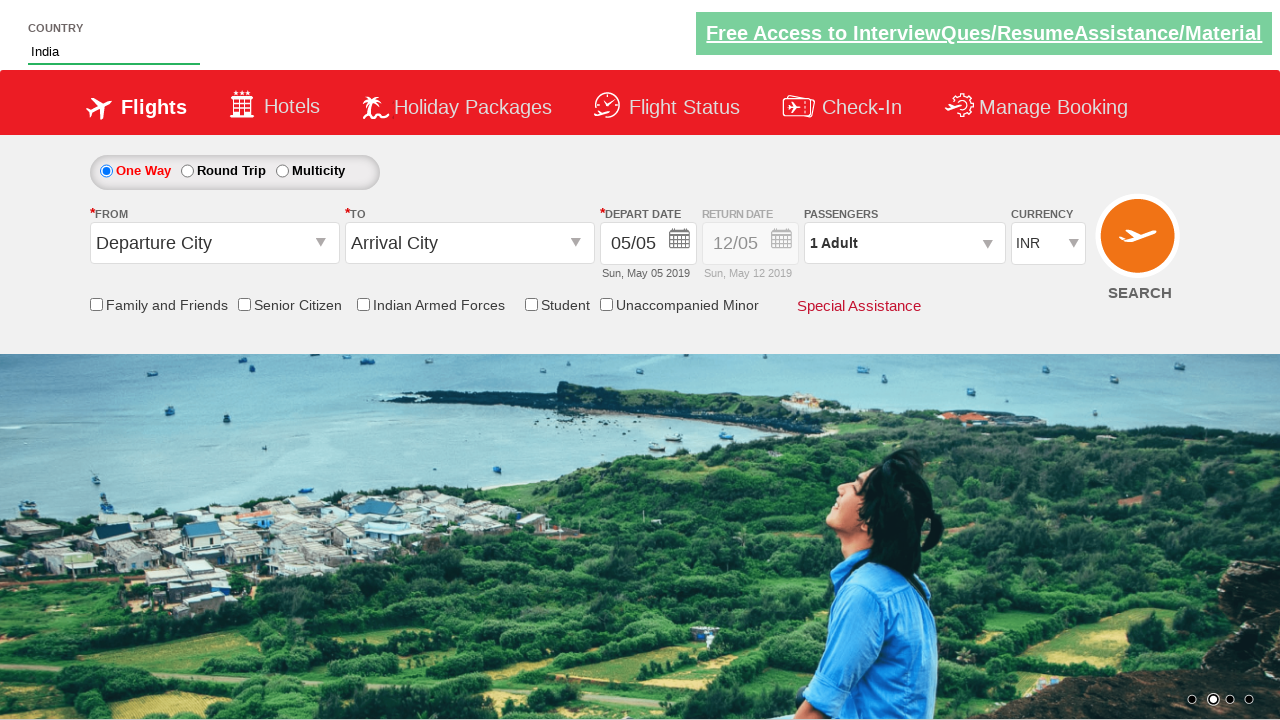

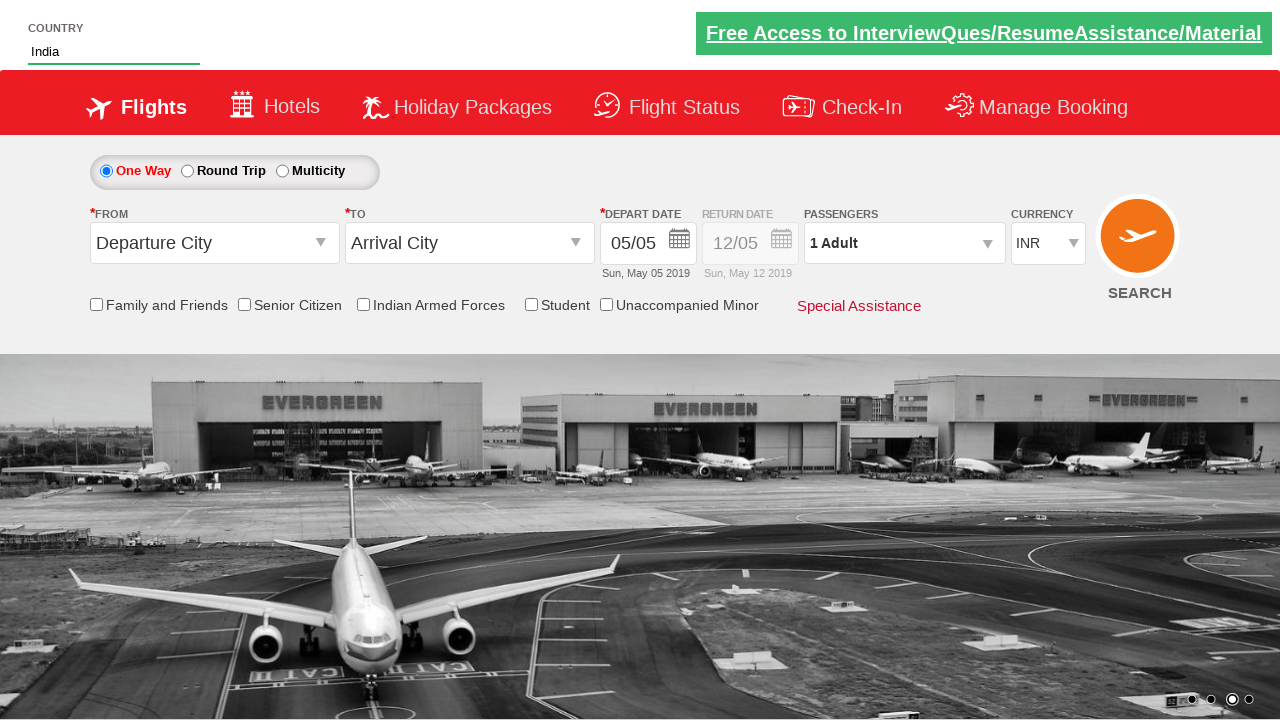